Tests a form that requires selecting the sum of two displayed numbers from a dropdown menu and submitting the form

Starting URL: http://suninjuly.github.io/selects2.html

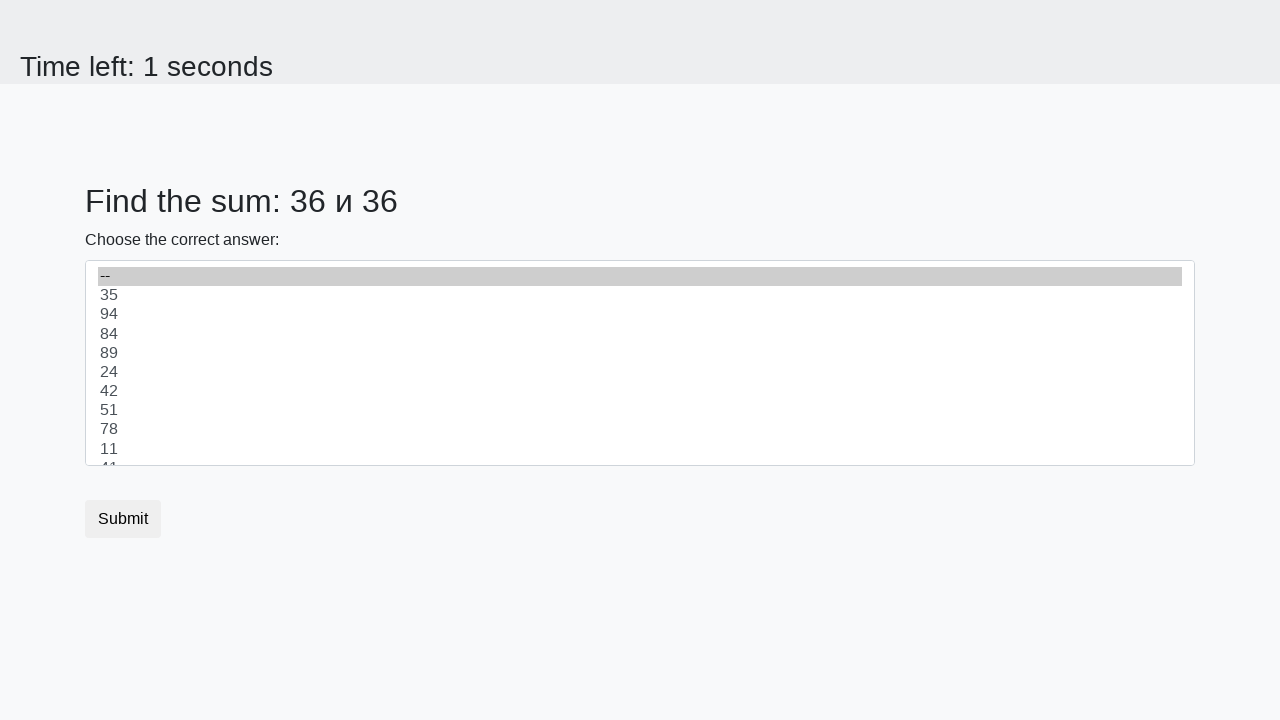

Navigated to form page with number selection dropdown
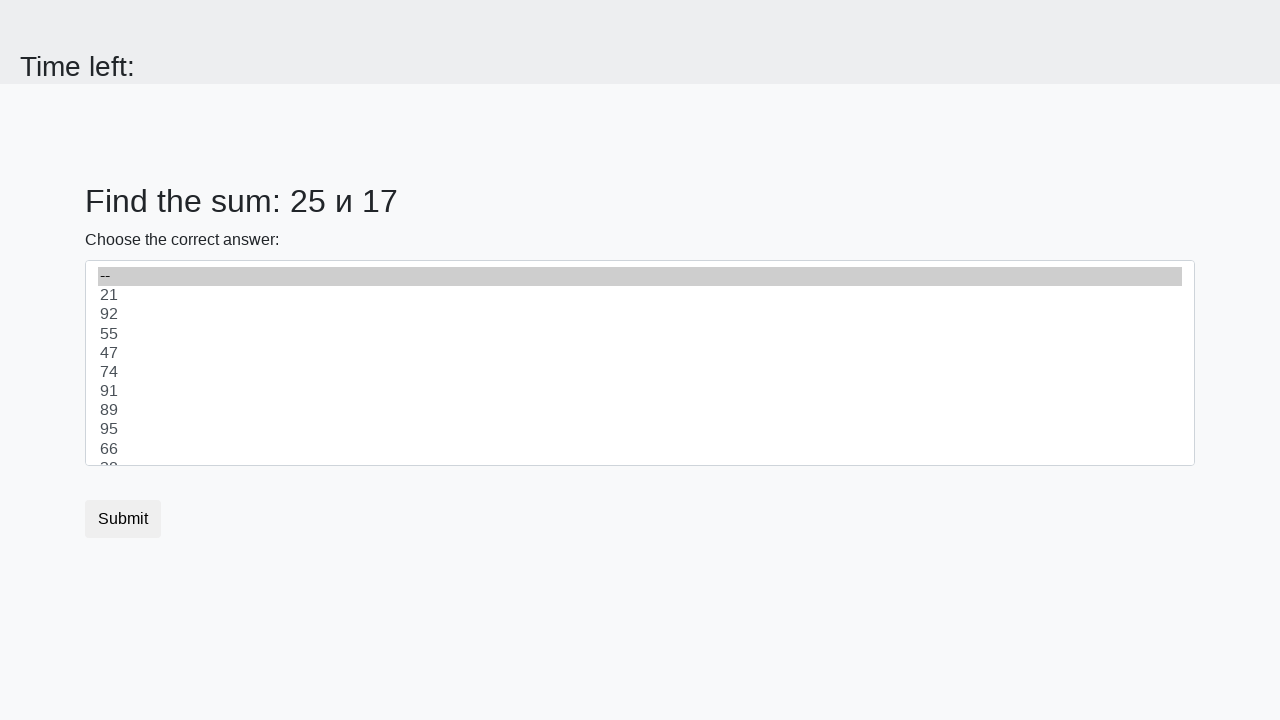

Retrieved first number: 25
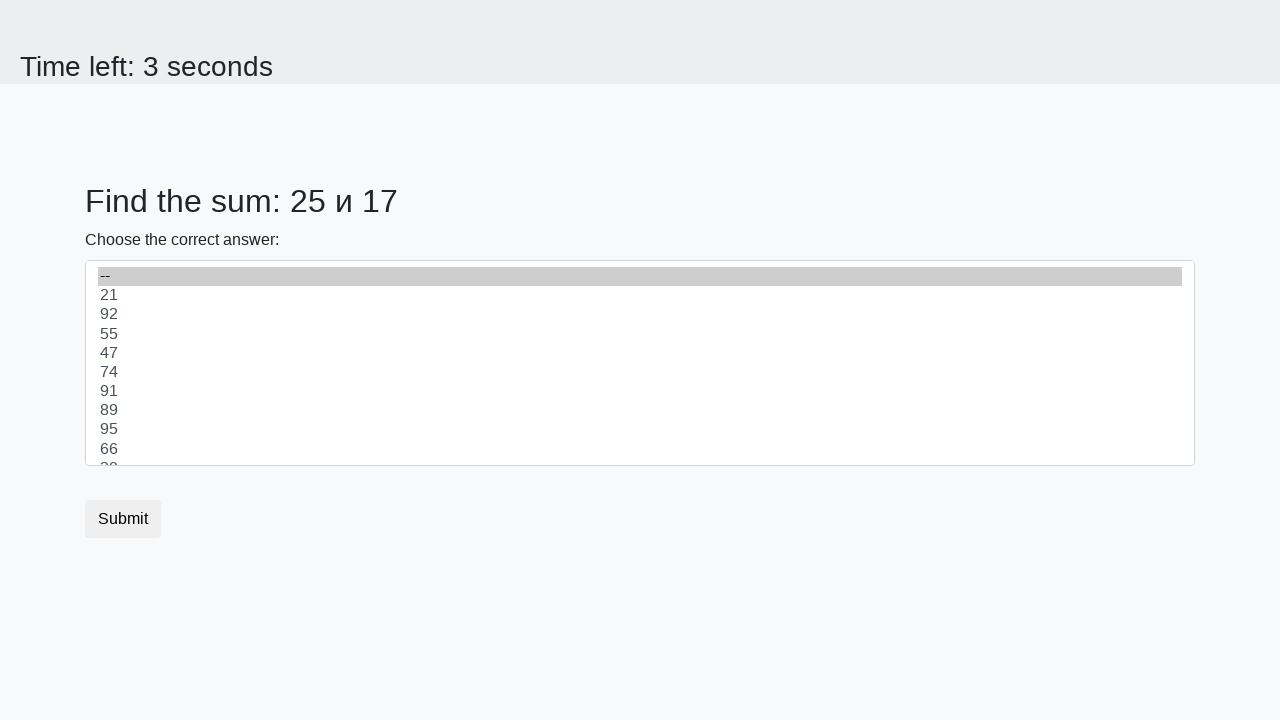

Retrieved second number: 17
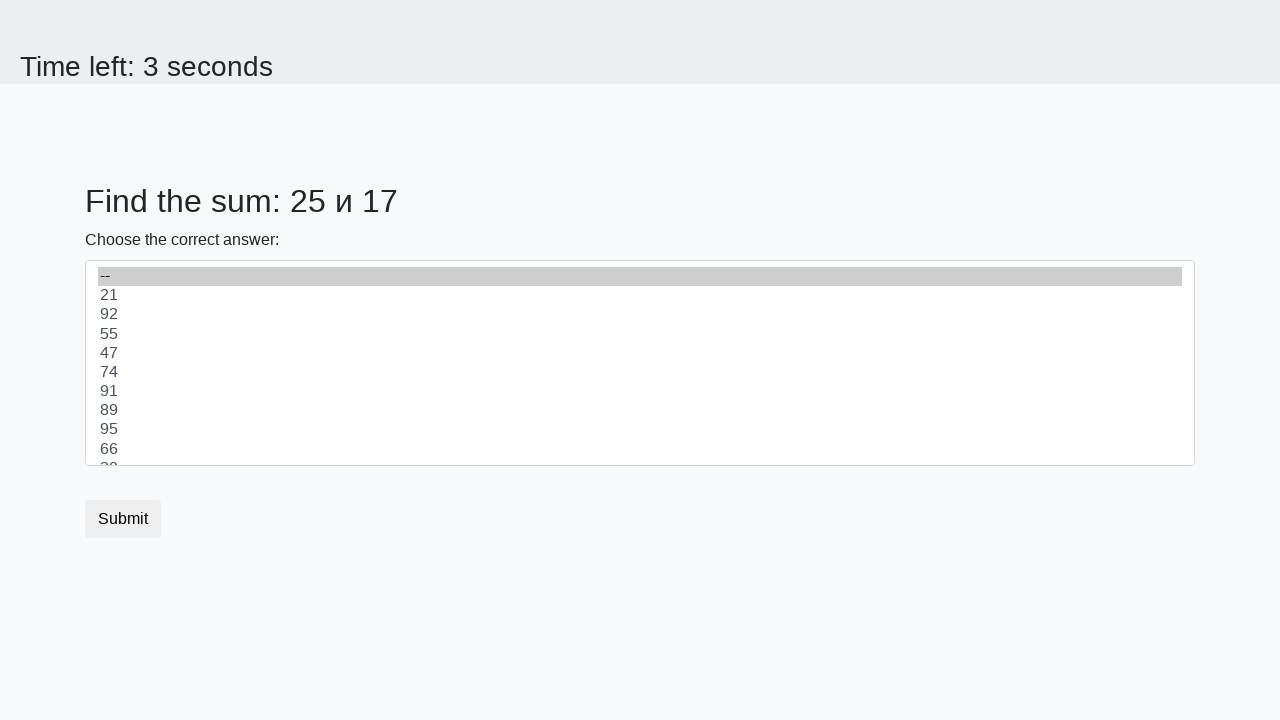

Calculated sum: 25 + 17 = 42
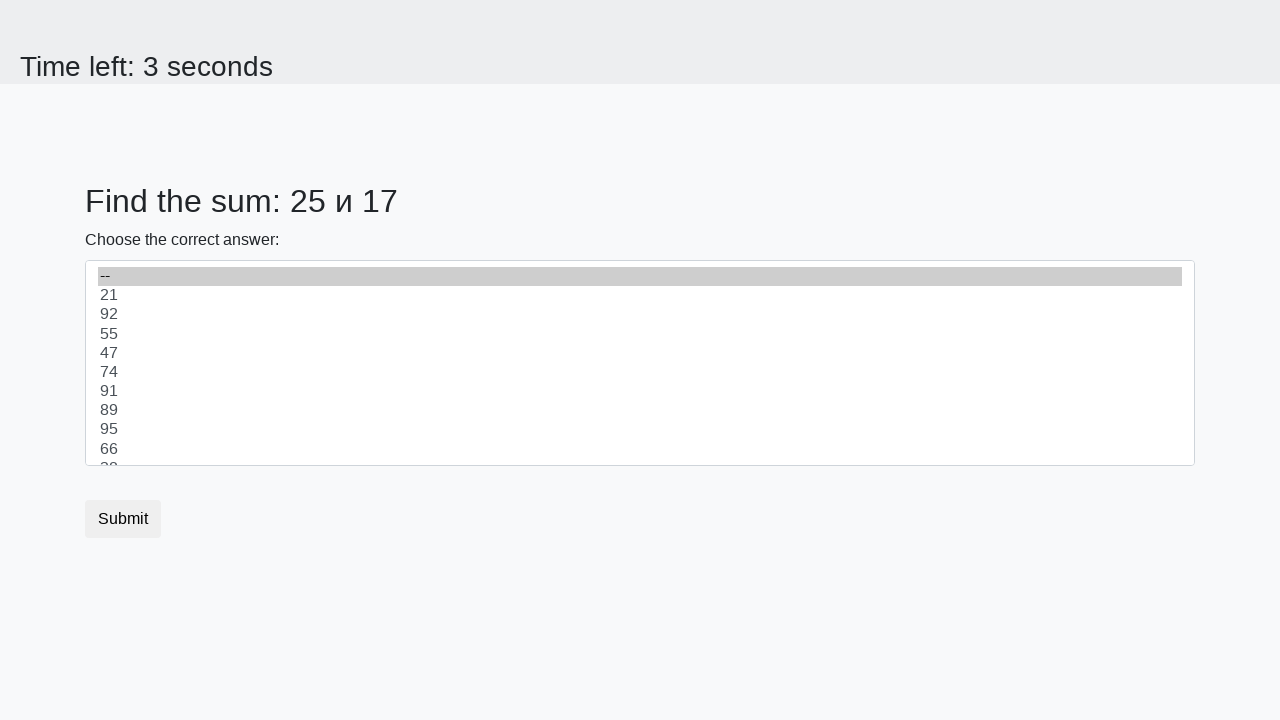

Clicked dropdown to open menu at (640, 363) on #dropdown
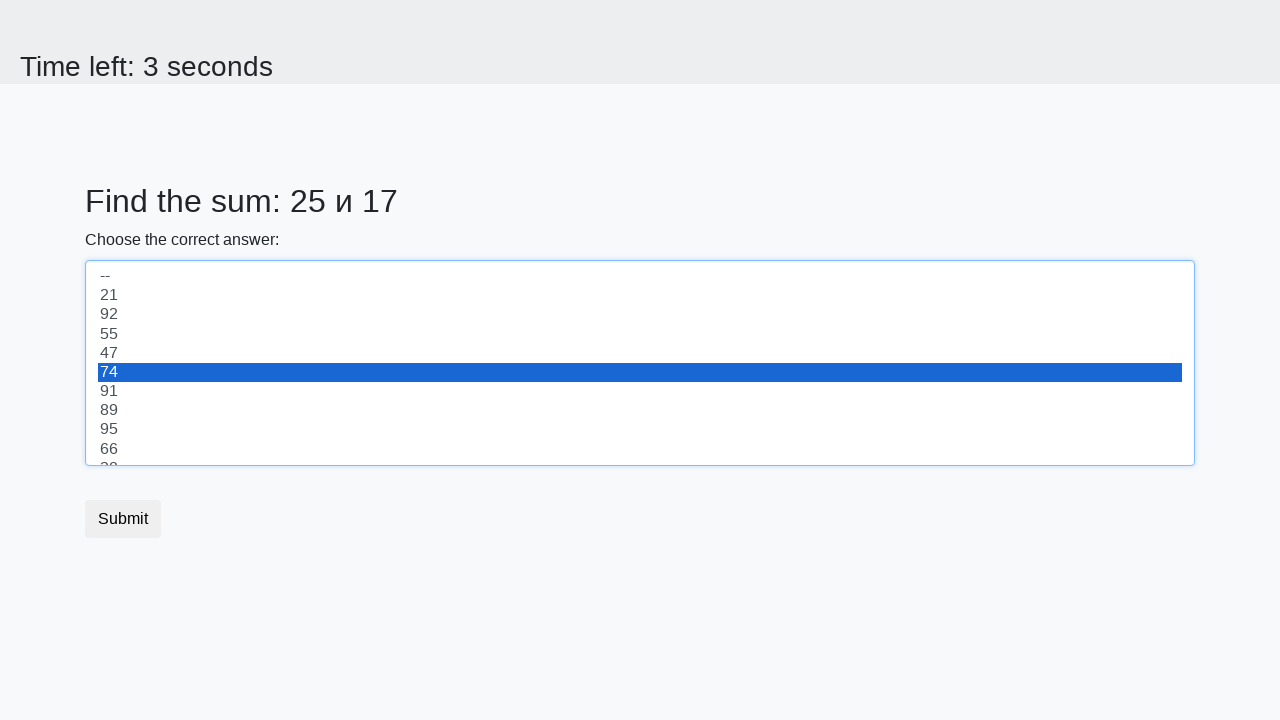

Selected dropdown option with value 42 at (640, 363) on [value="42"]
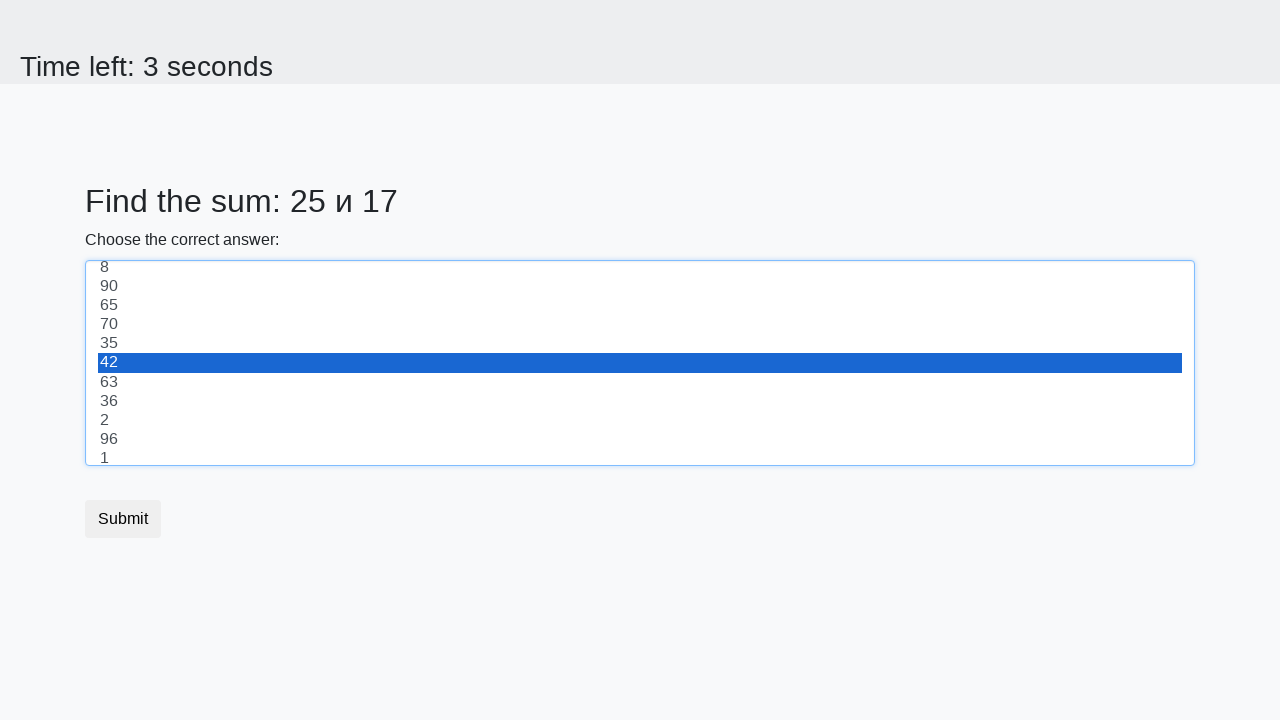

Clicked submit button to submit form at (123, 519) on [type="submit"]
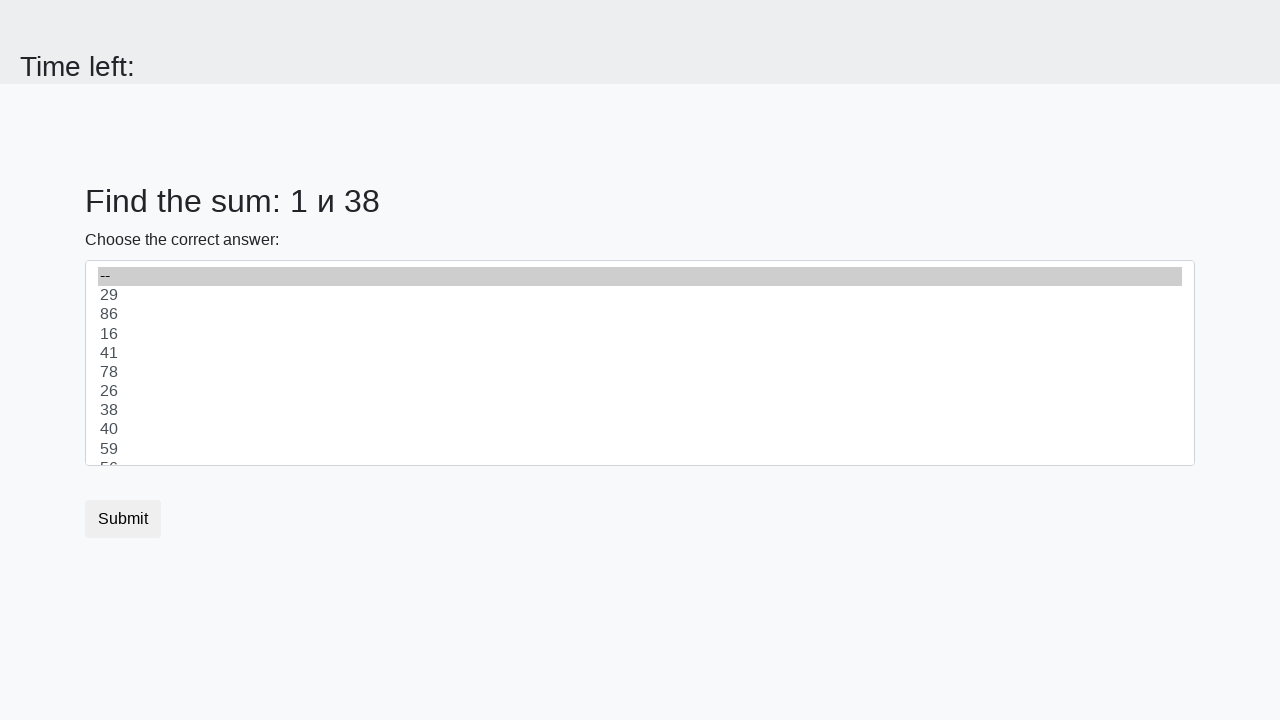

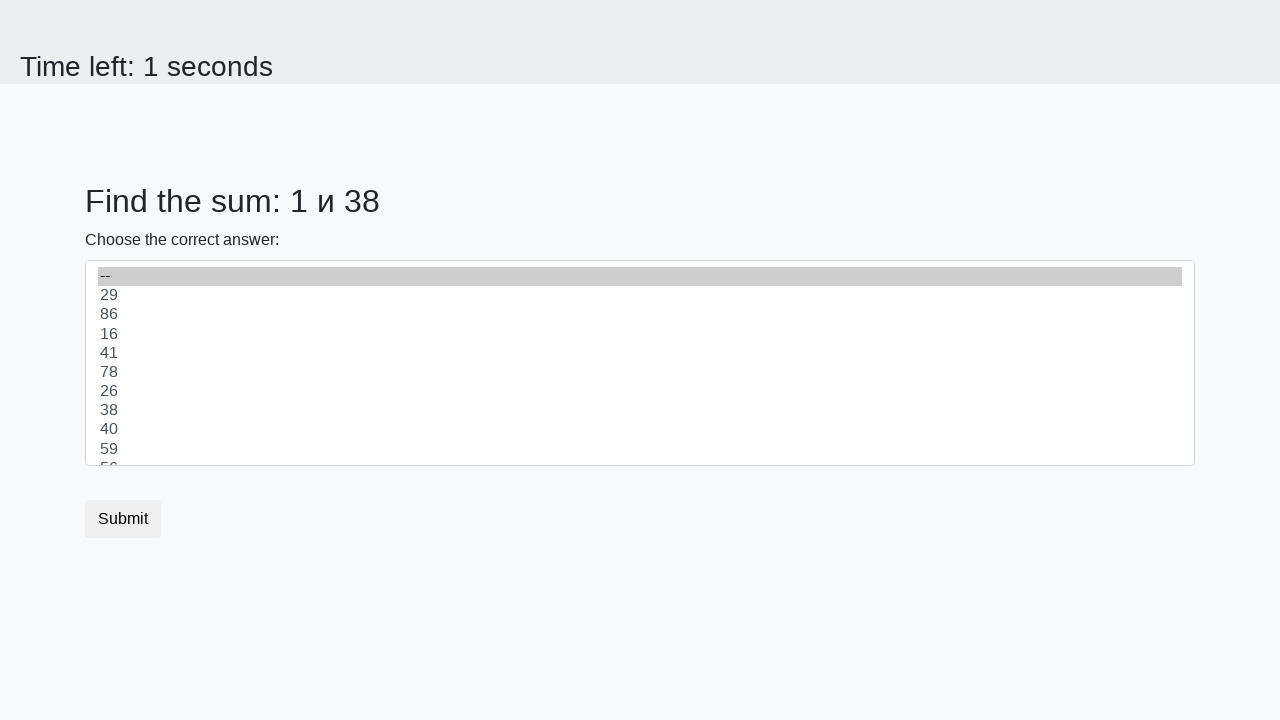